Navigates to a Selenium test example page and verifies that the page title is "Selenium Test Example Page".

Starting URL: http://crossbrowsertesting.github.io/selenium_example_page.html

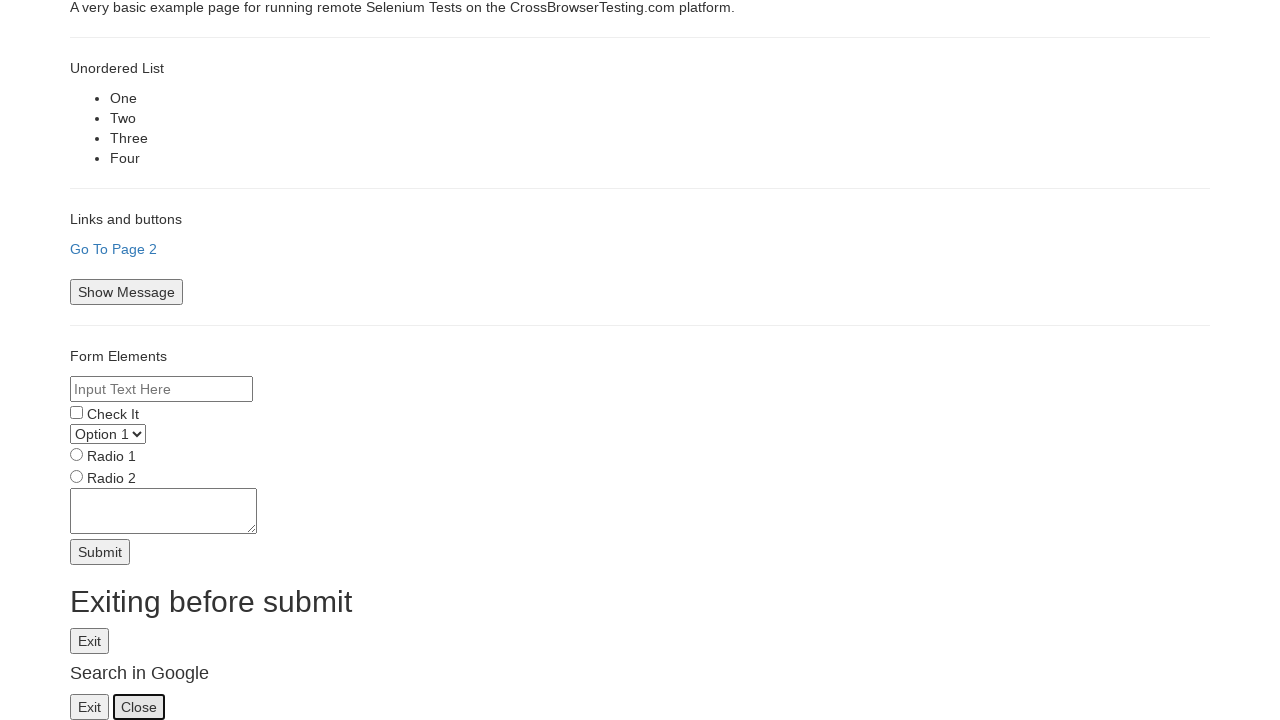

Navigated to Selenium test example page
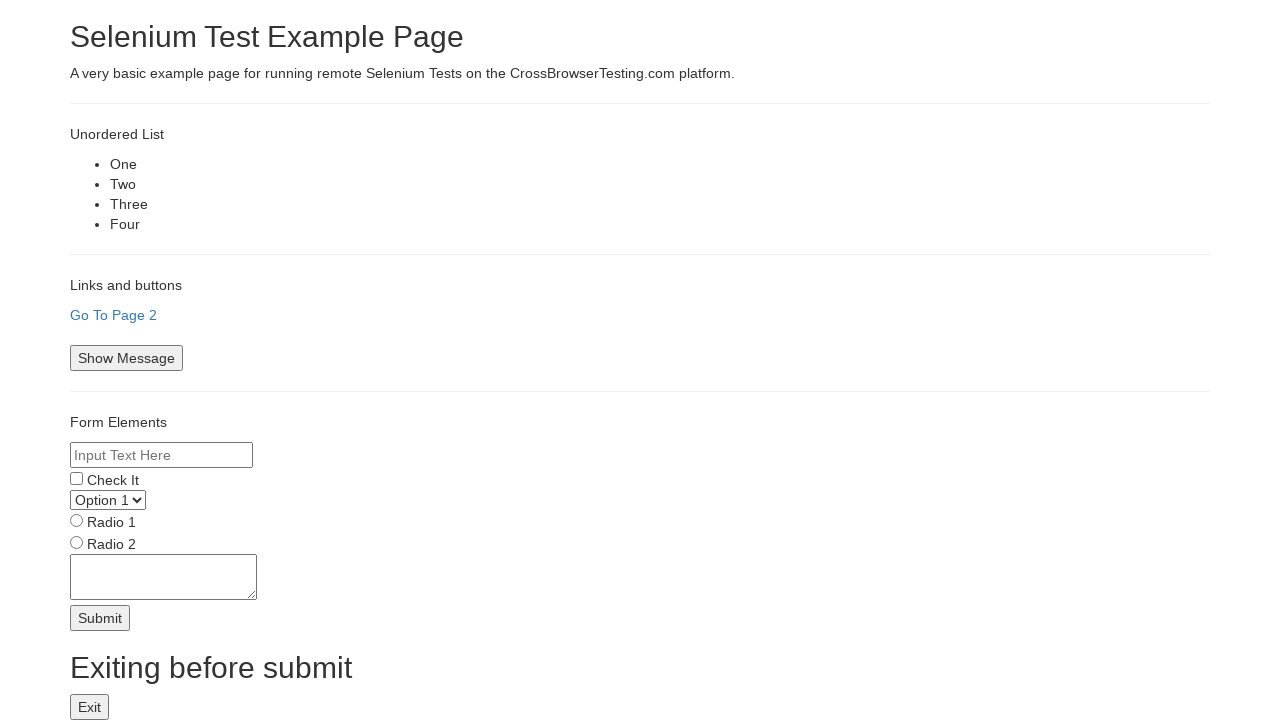

Page loaded - DOM content ready
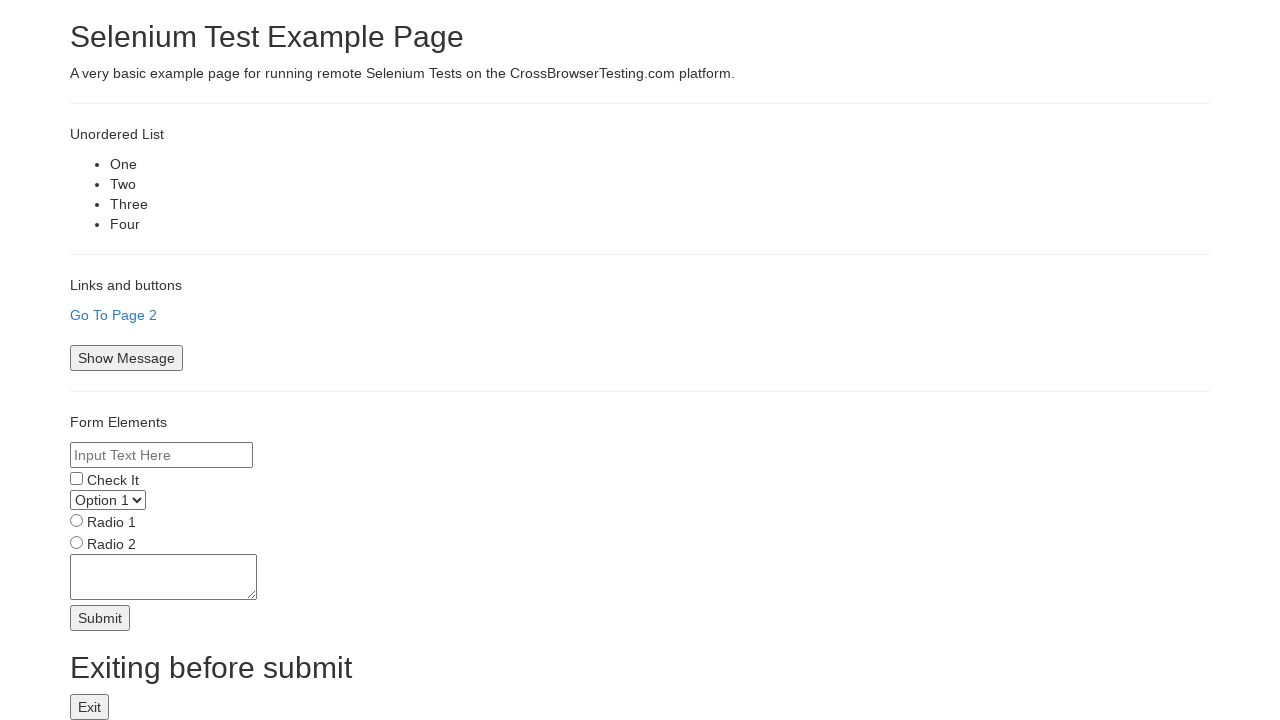

Page title verified as 'Selenium Test Example Page'
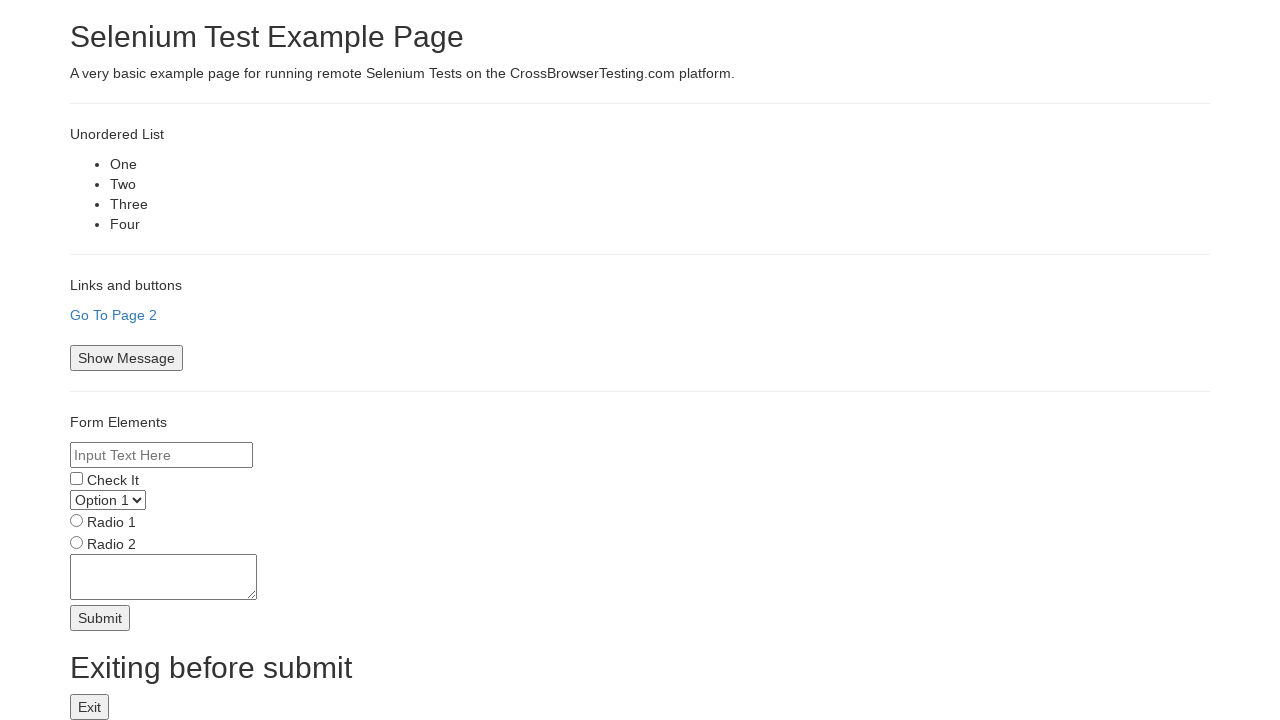

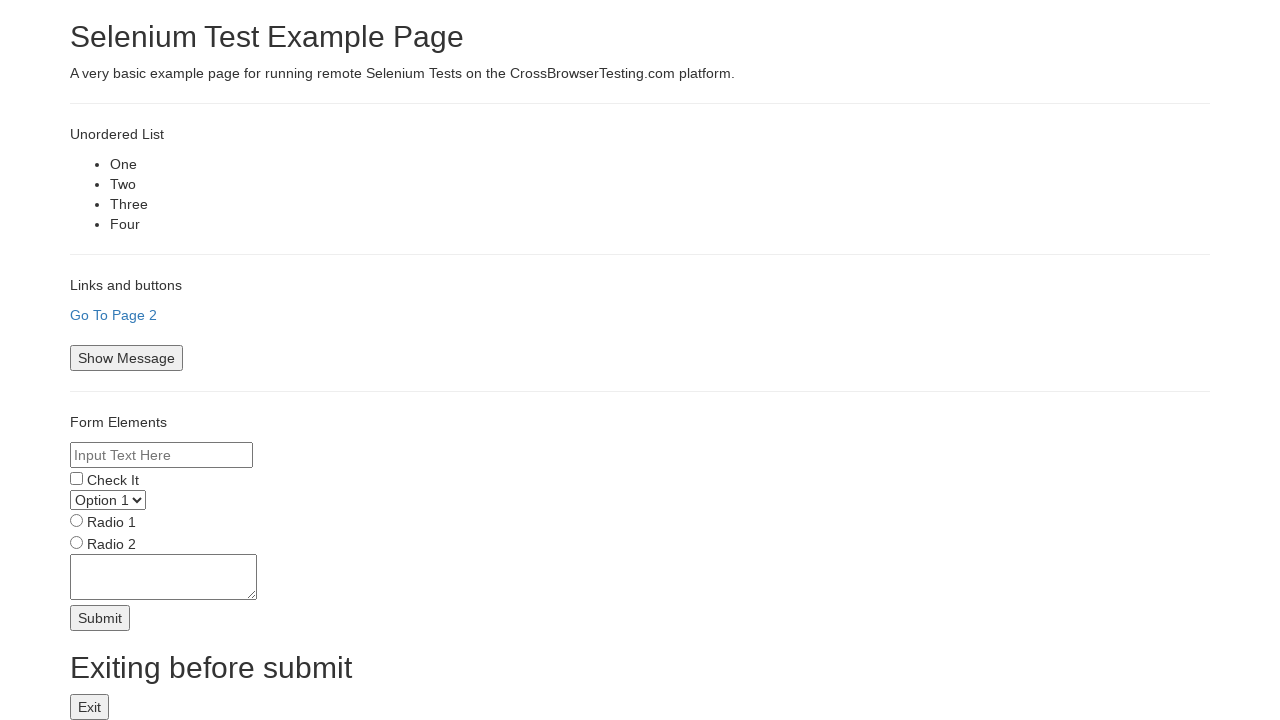